Tests double-click functionality on a button element on the DemoQA buttons page

Starting URL: https://demoqa.com/buttons

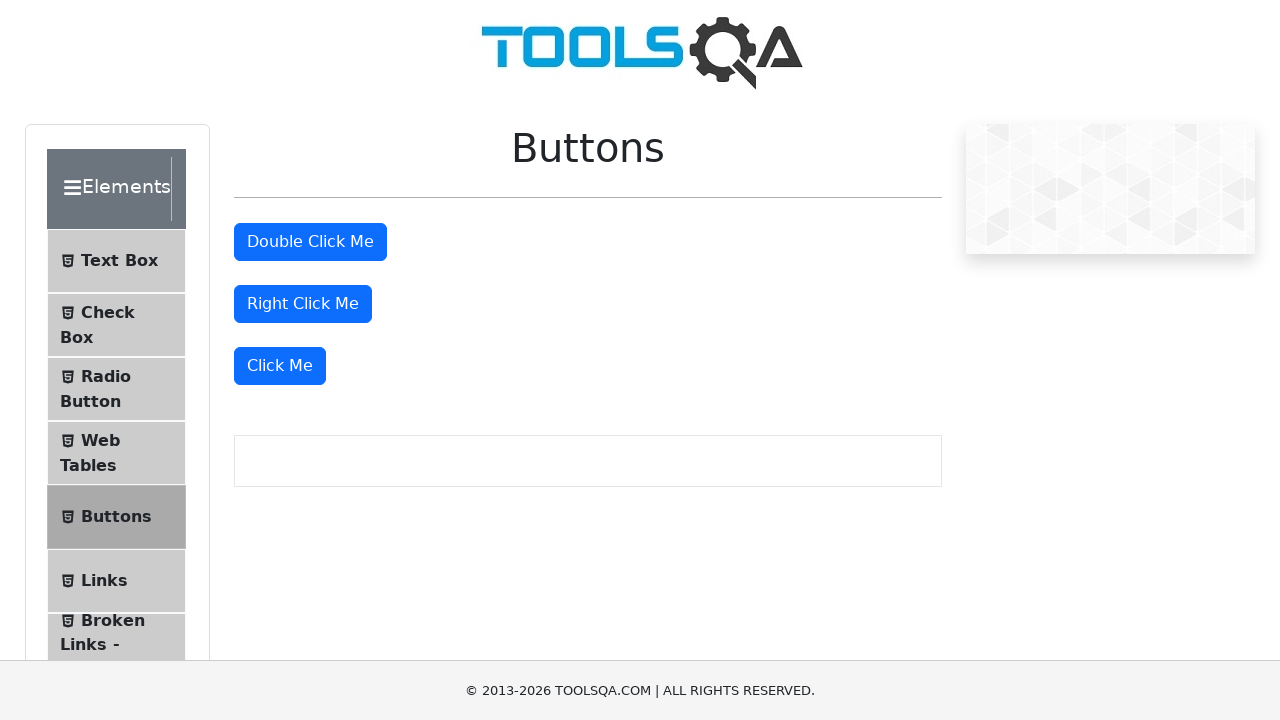

Located double-click button element
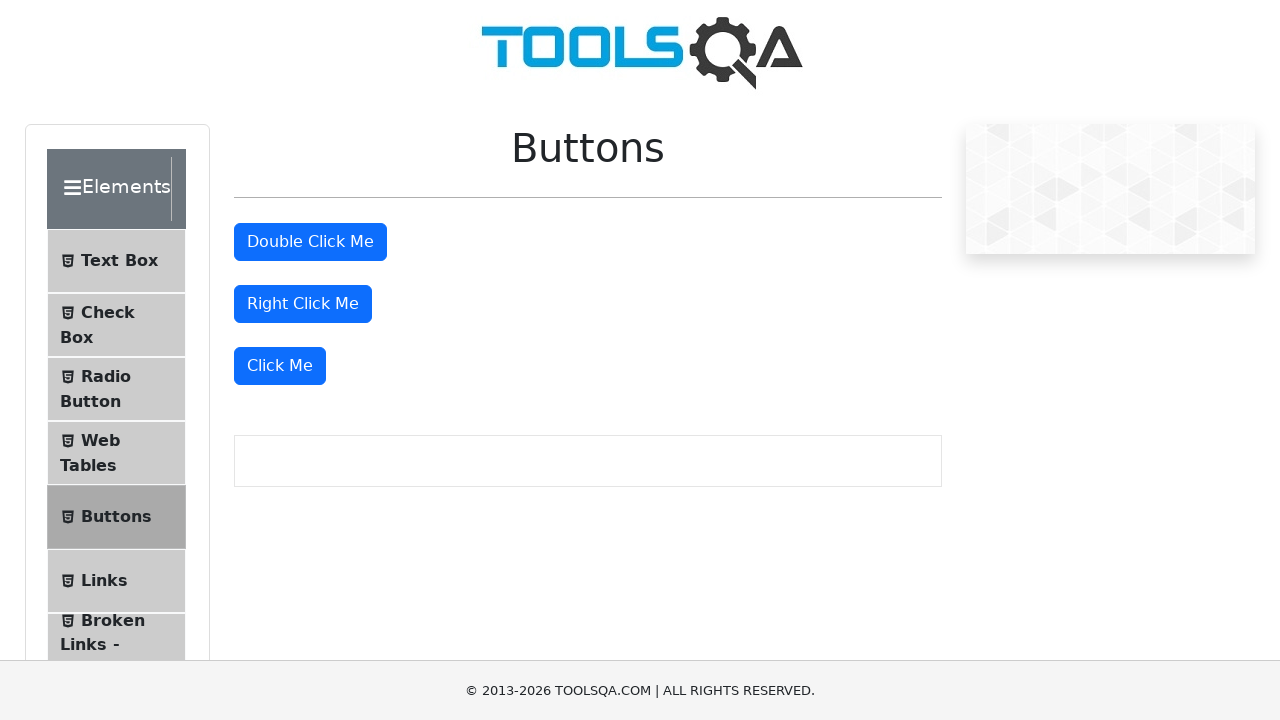

Performed double-click on the button at (310, 242) on xpath=//button[@id='doubleClickBtn']
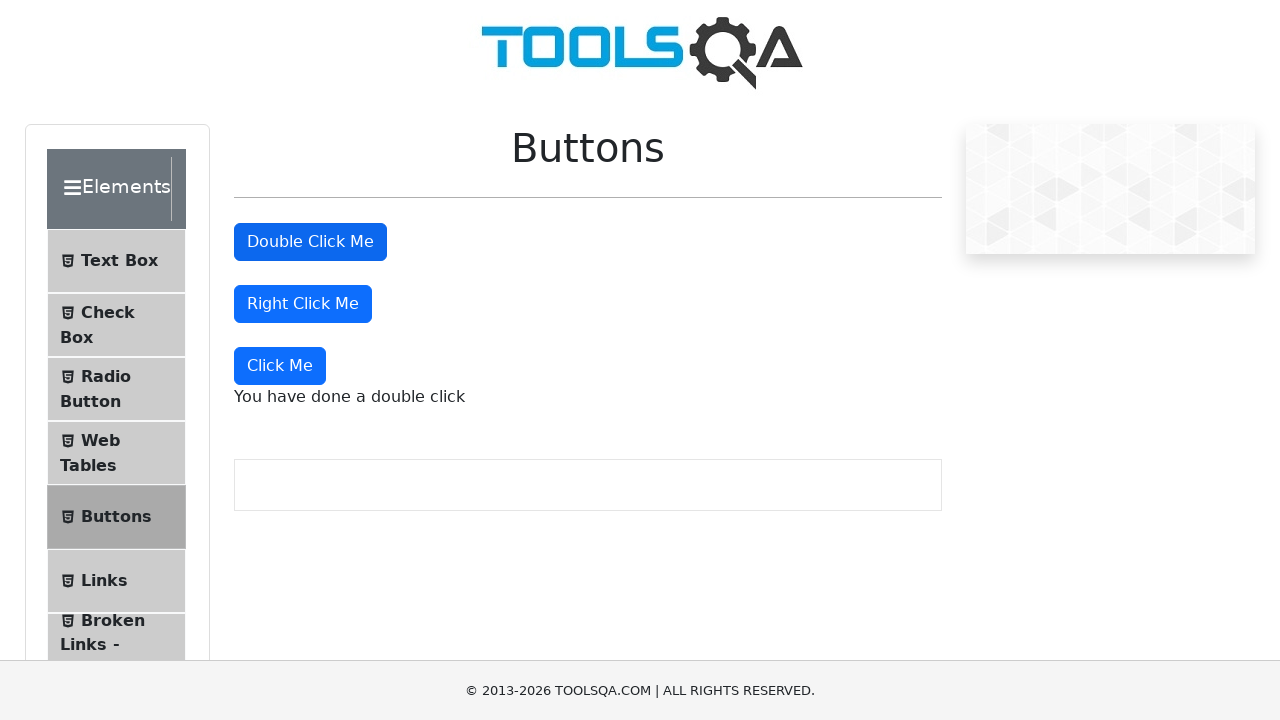

Waited 500ms for double-click action to complete
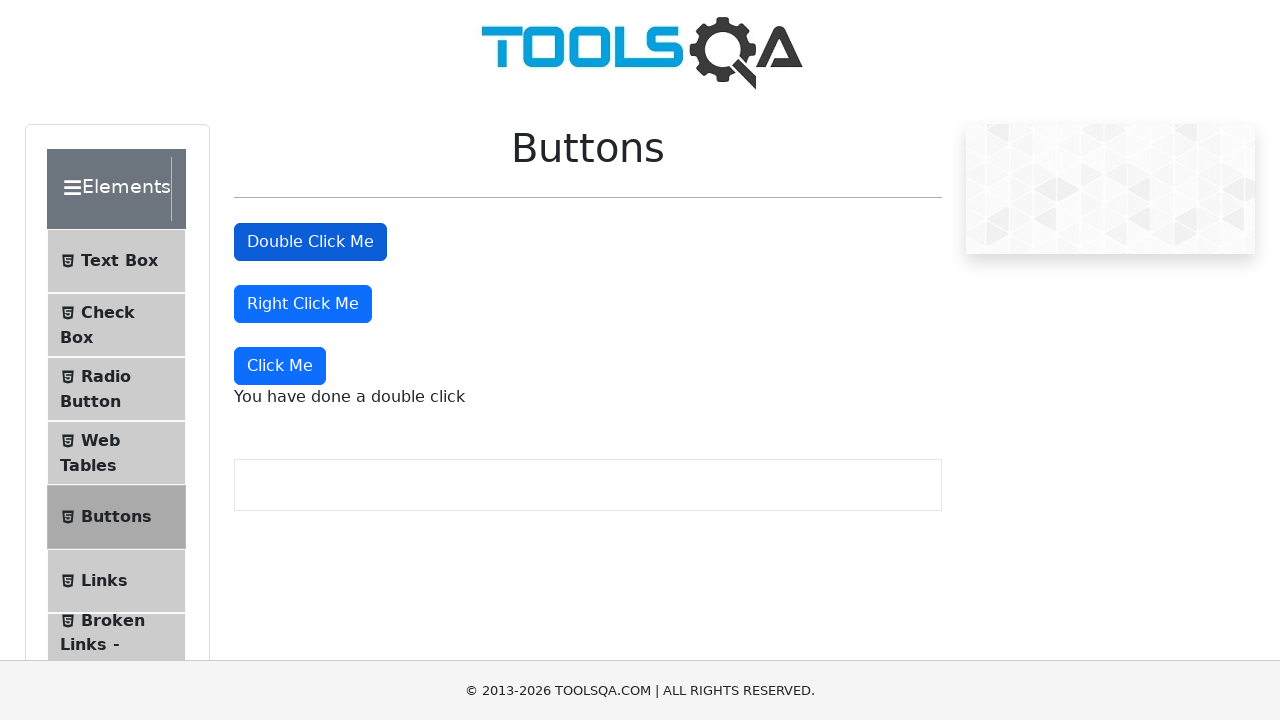

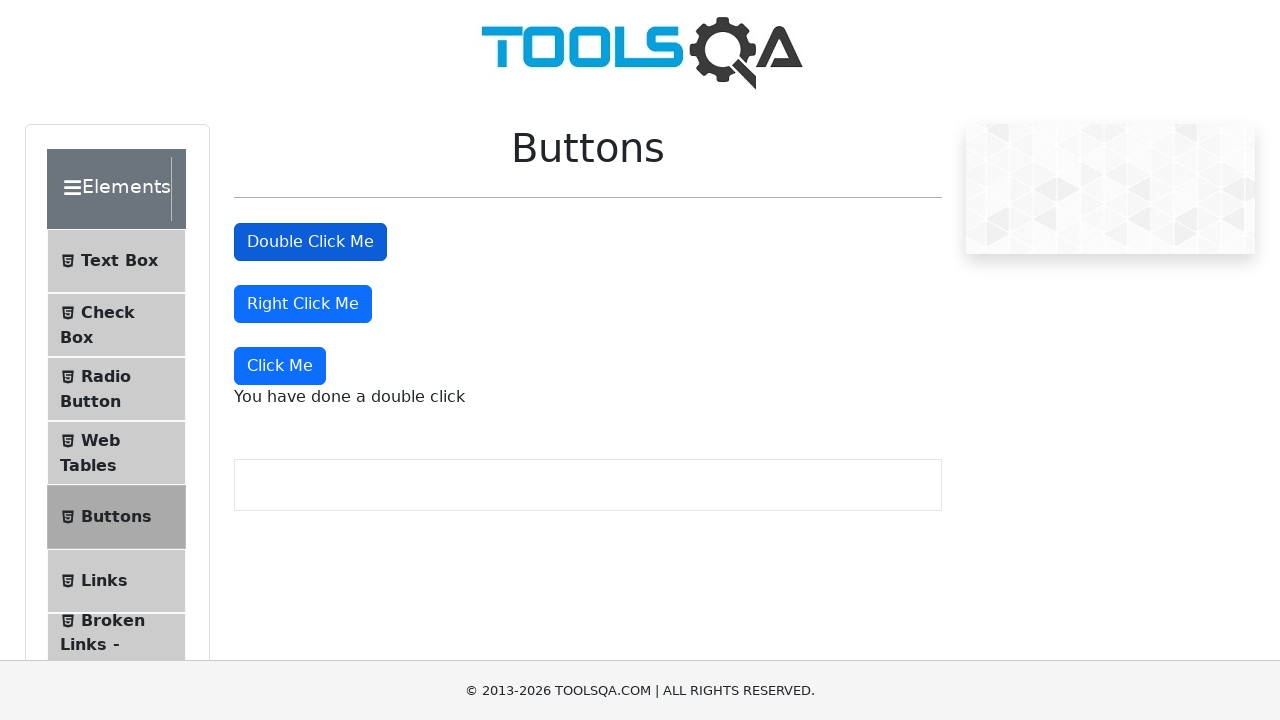